Tests dropdown functionality by verifying it doesn't support multiple selection, has 3 options, and tests selecting options by visible text, value, and index

Starting URL: https://the-internet.herokuapp.com/dropdown

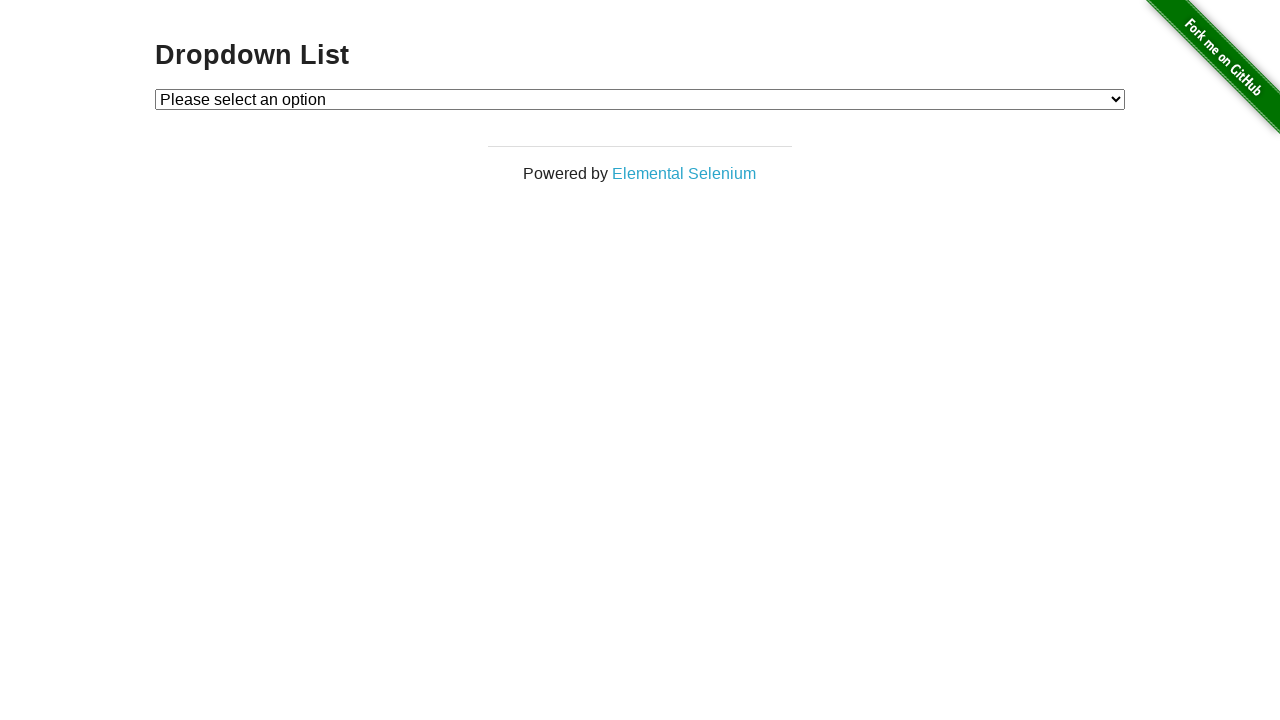

Waited for dropdown element to be visible
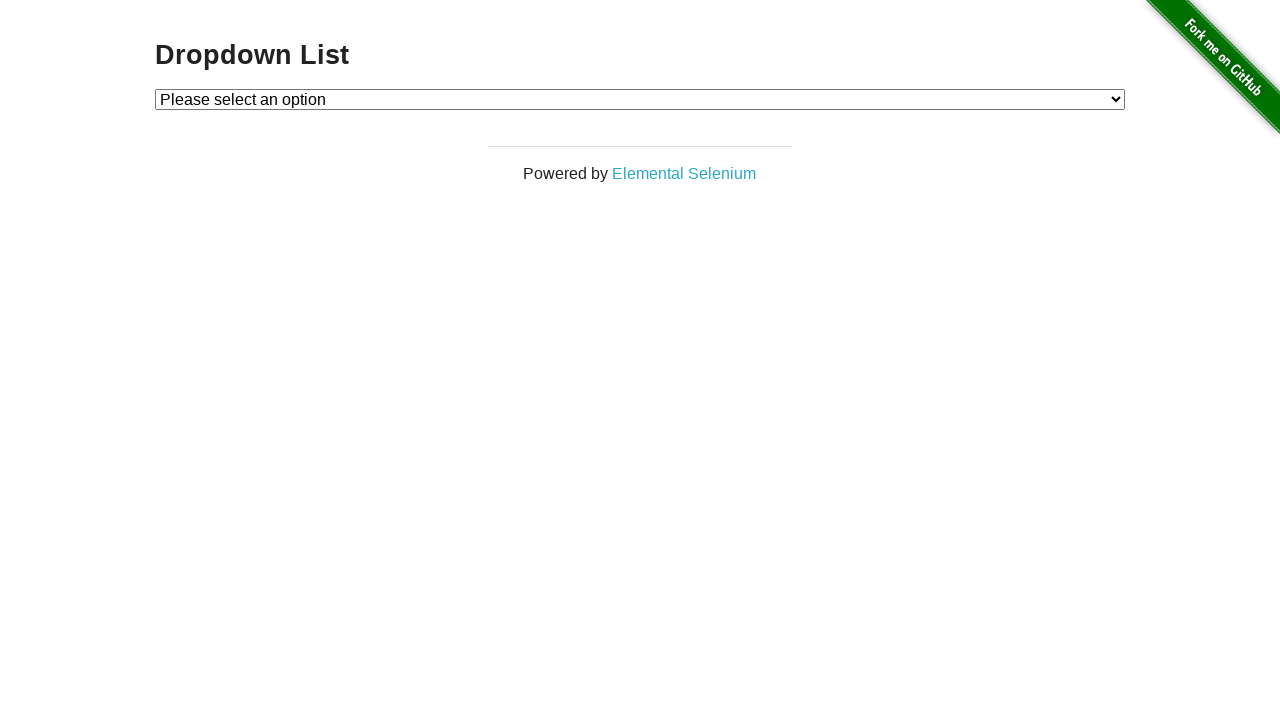

Located dropdown element
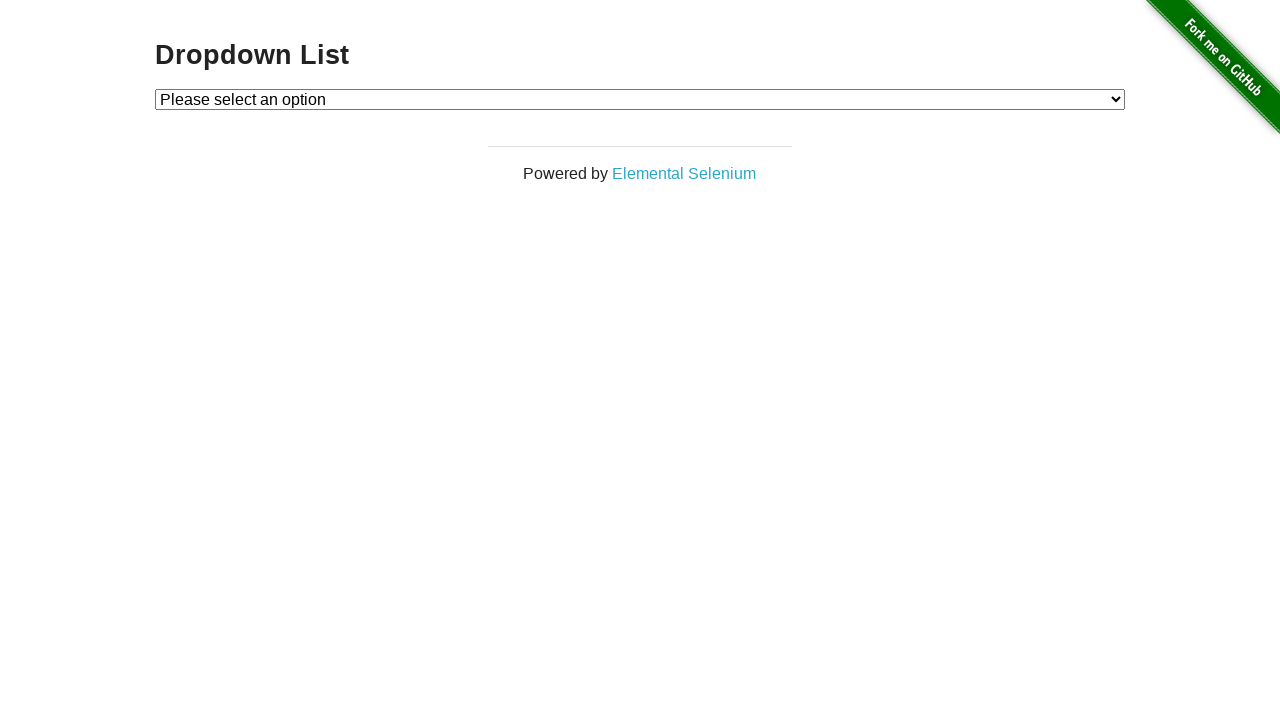

Retrieved all dropdown options
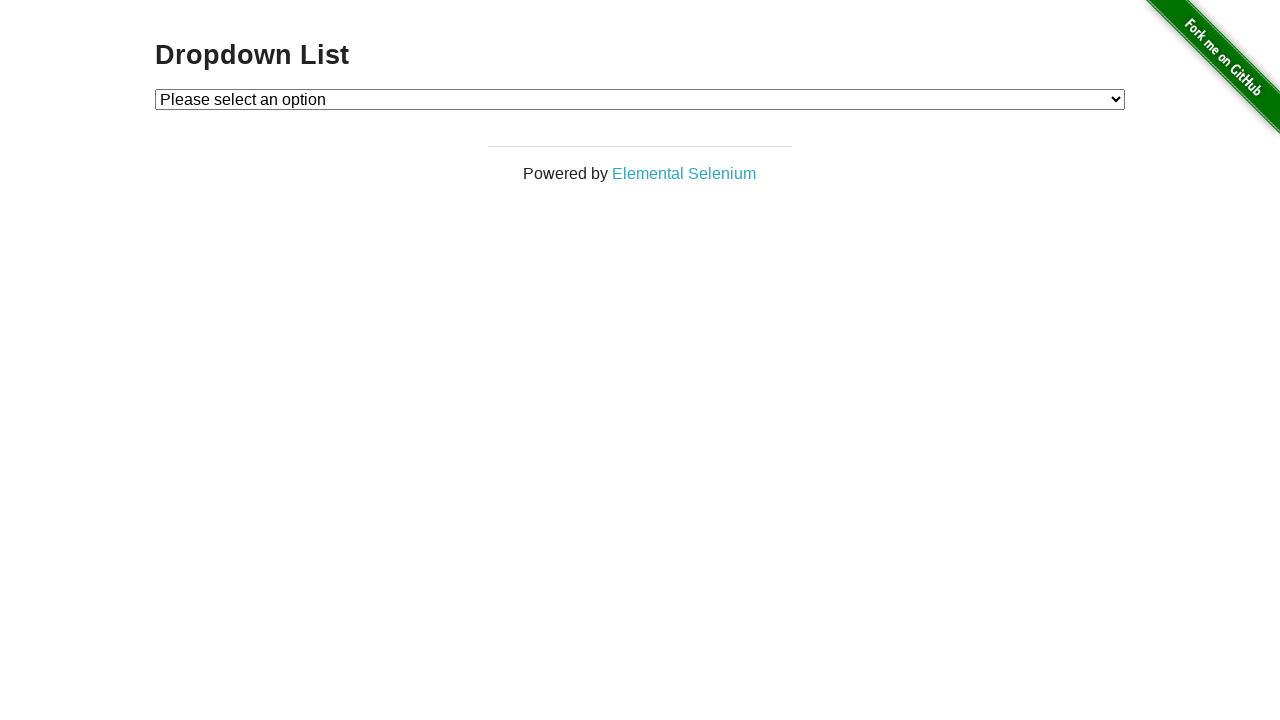

Verified dropdown contains exactly 3 options
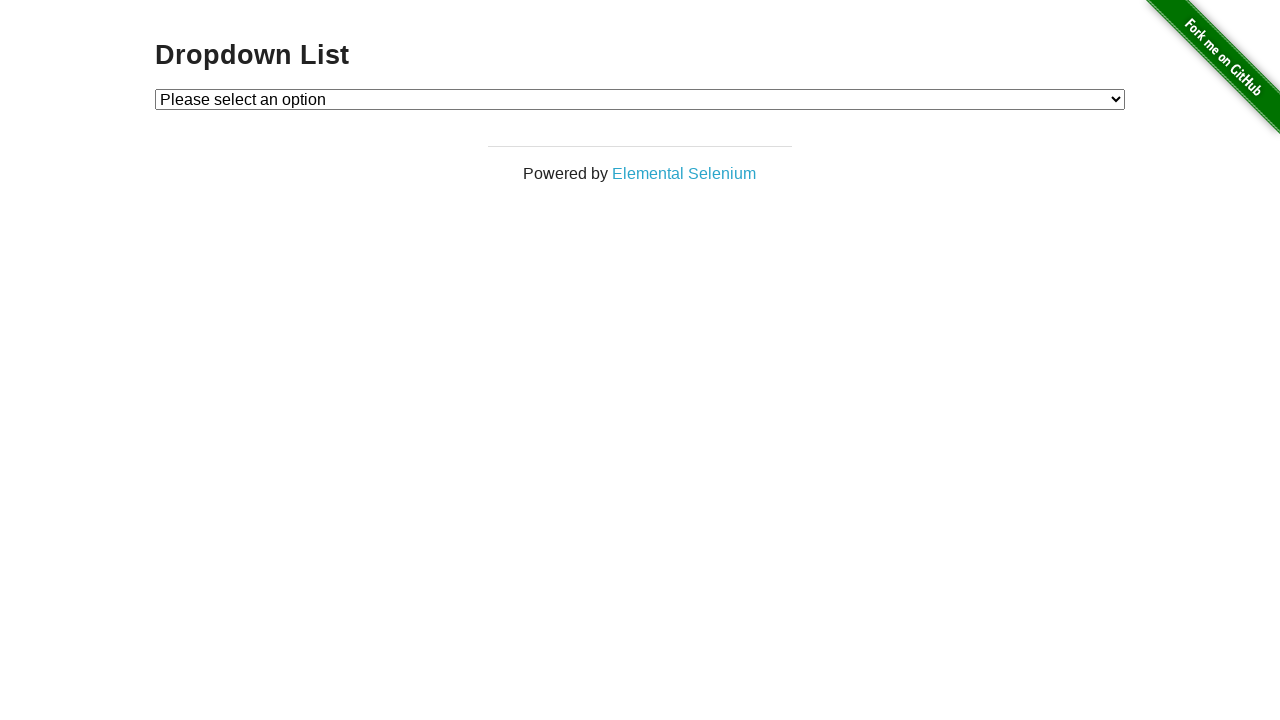

Selected 'Option 1' by visible text on #dropdown
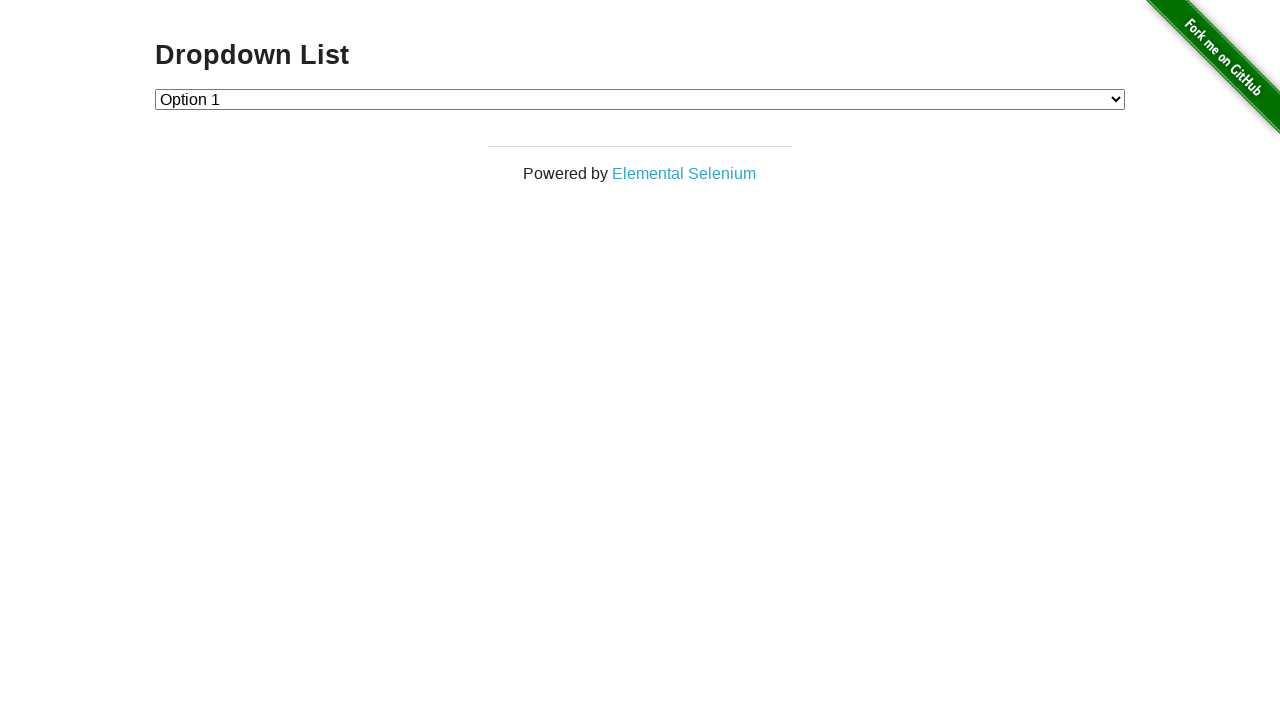

Retrieved selected dropdown value
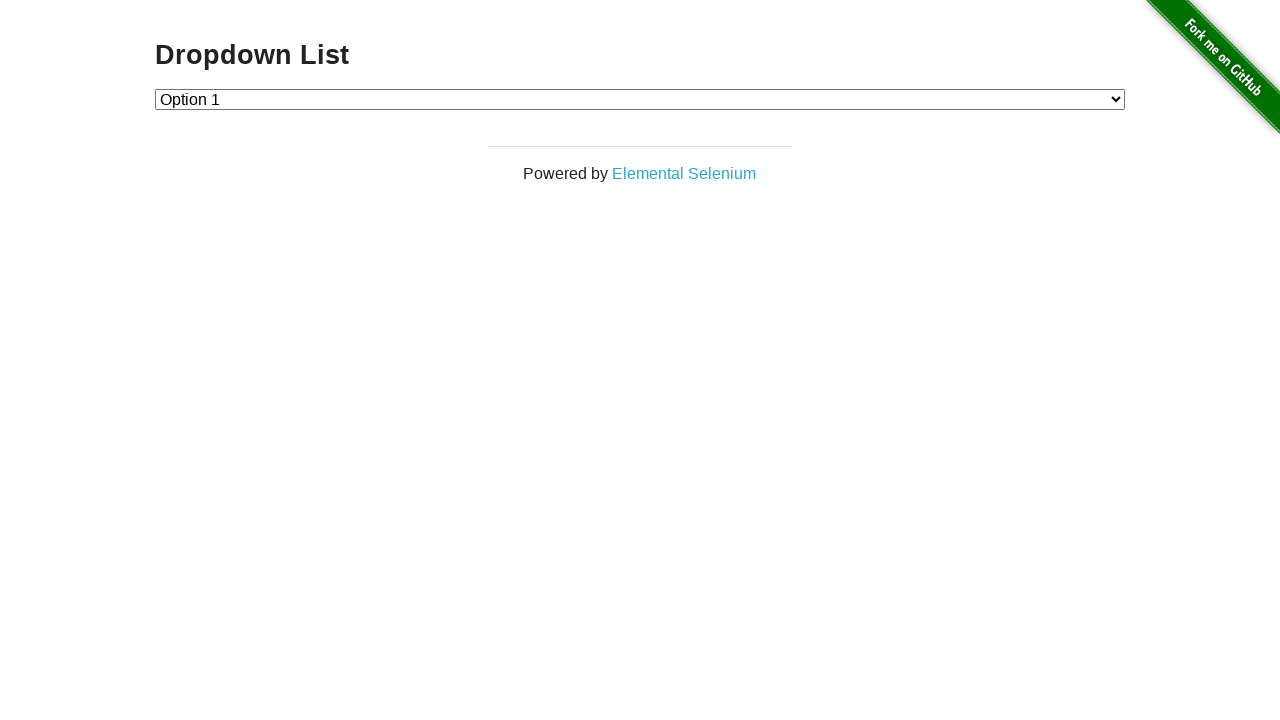

Verified Option 1 is selected (value='1')
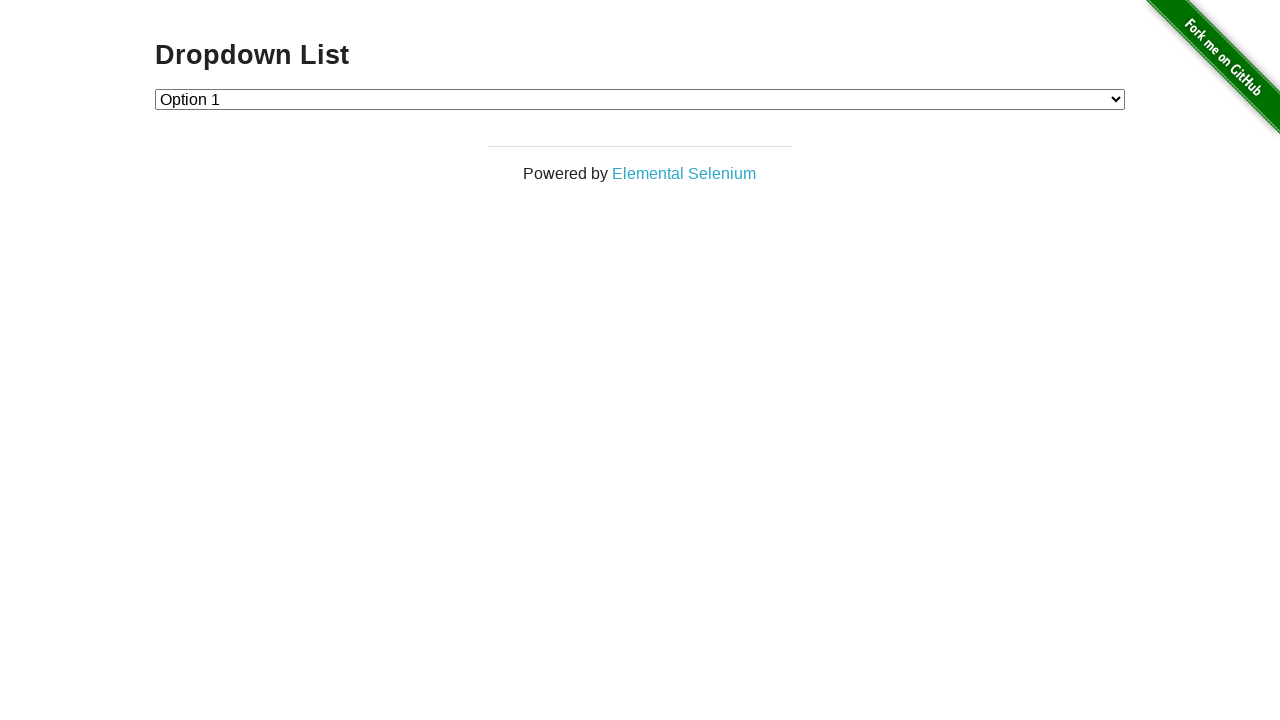

Selected option by value '2' on #dropdown
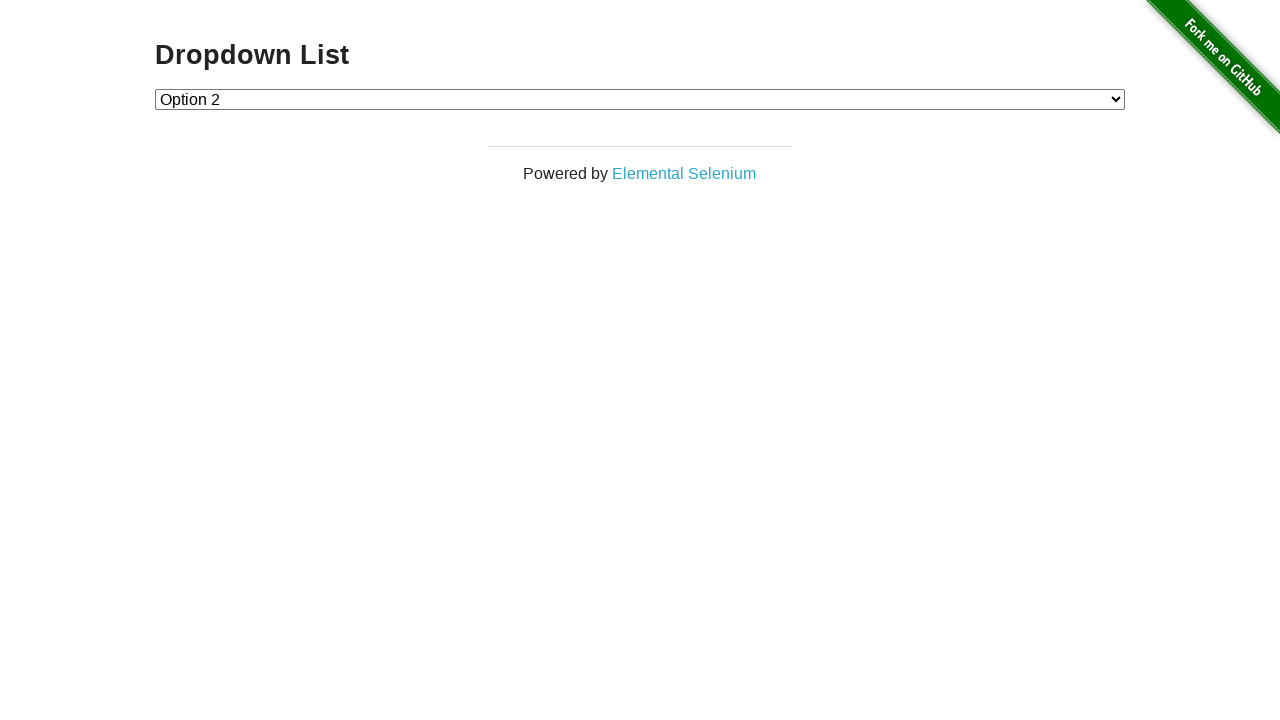

Retrieved selected dropdown value
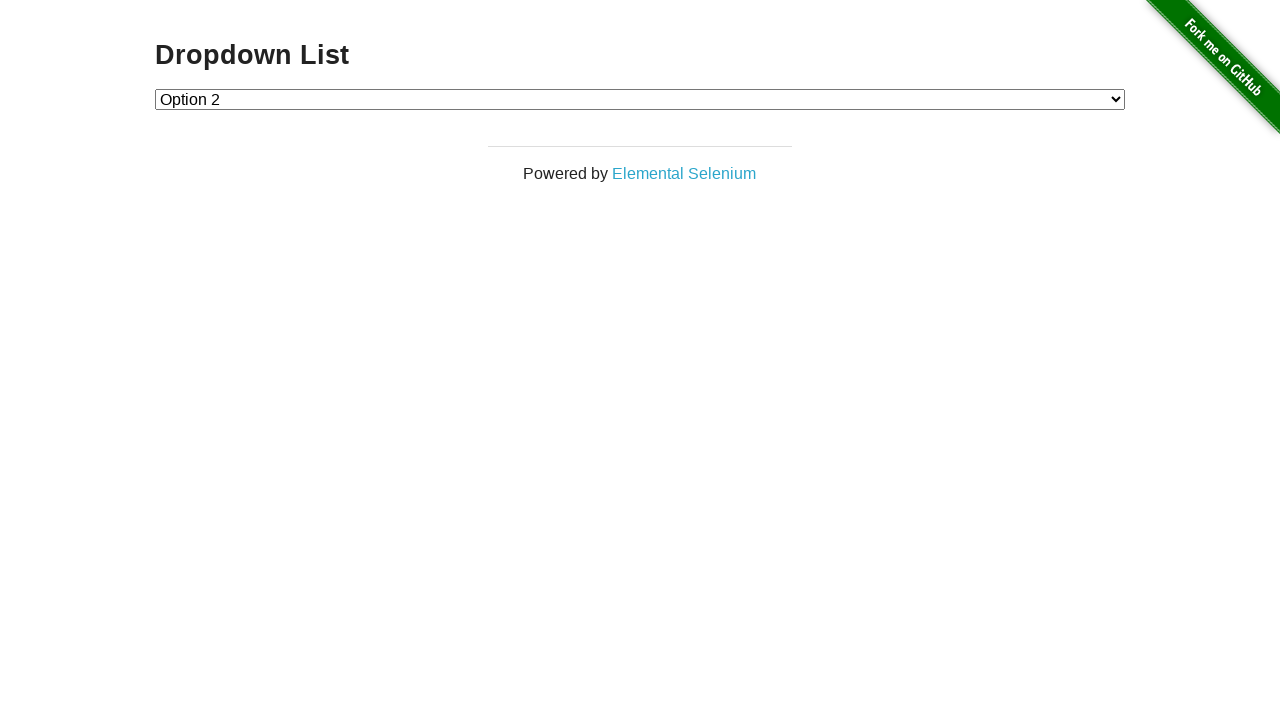

Verified Option 2 is selected (value='2')
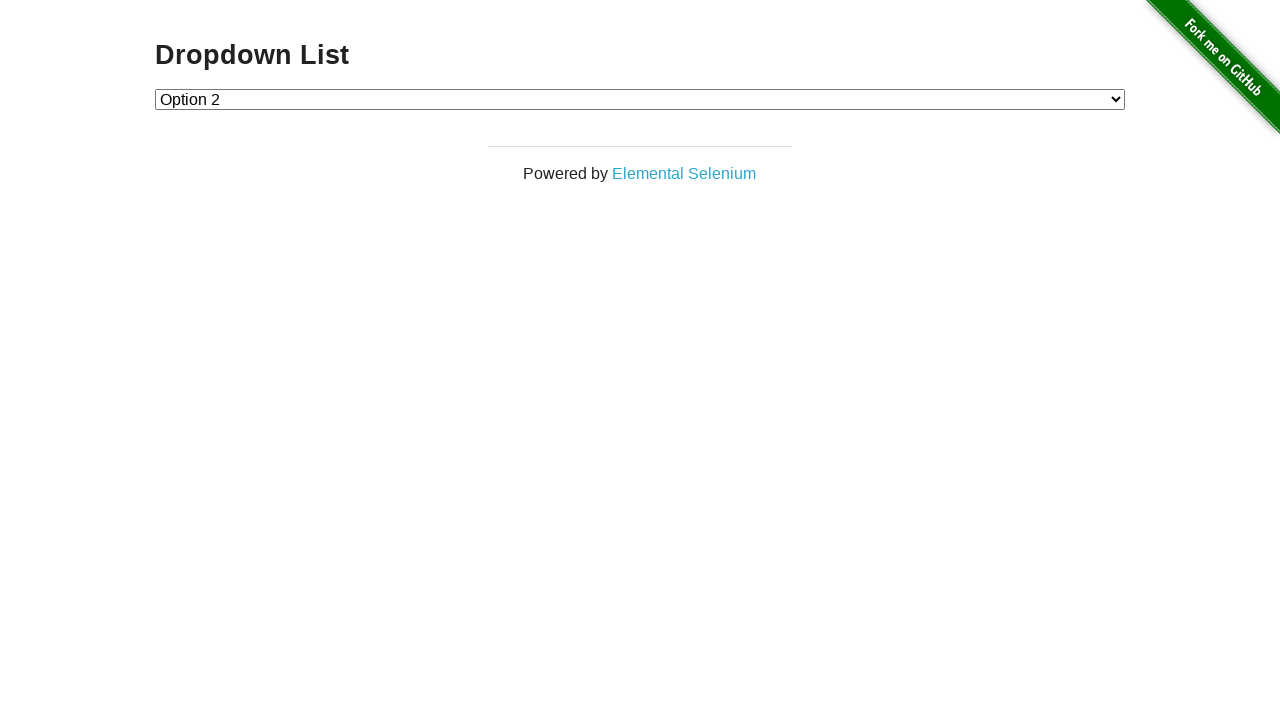

Selected option by index 1 on #dropdown
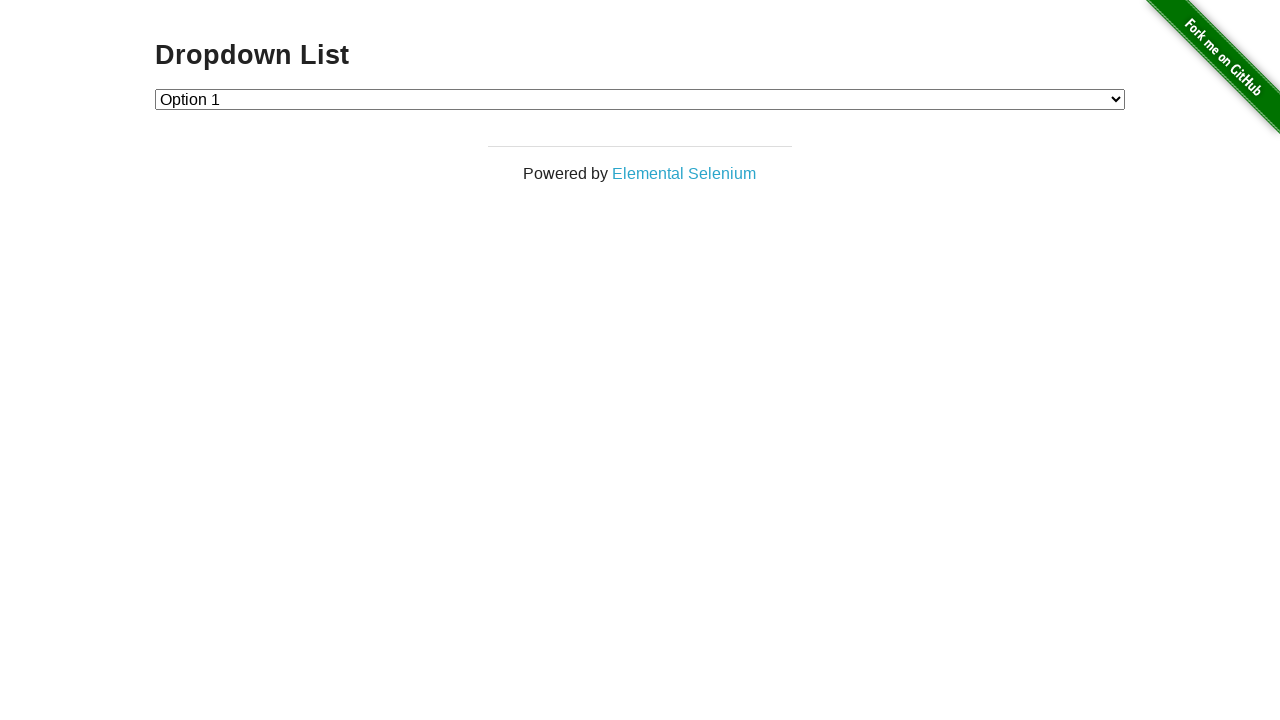

Retrieved selected dropdown value
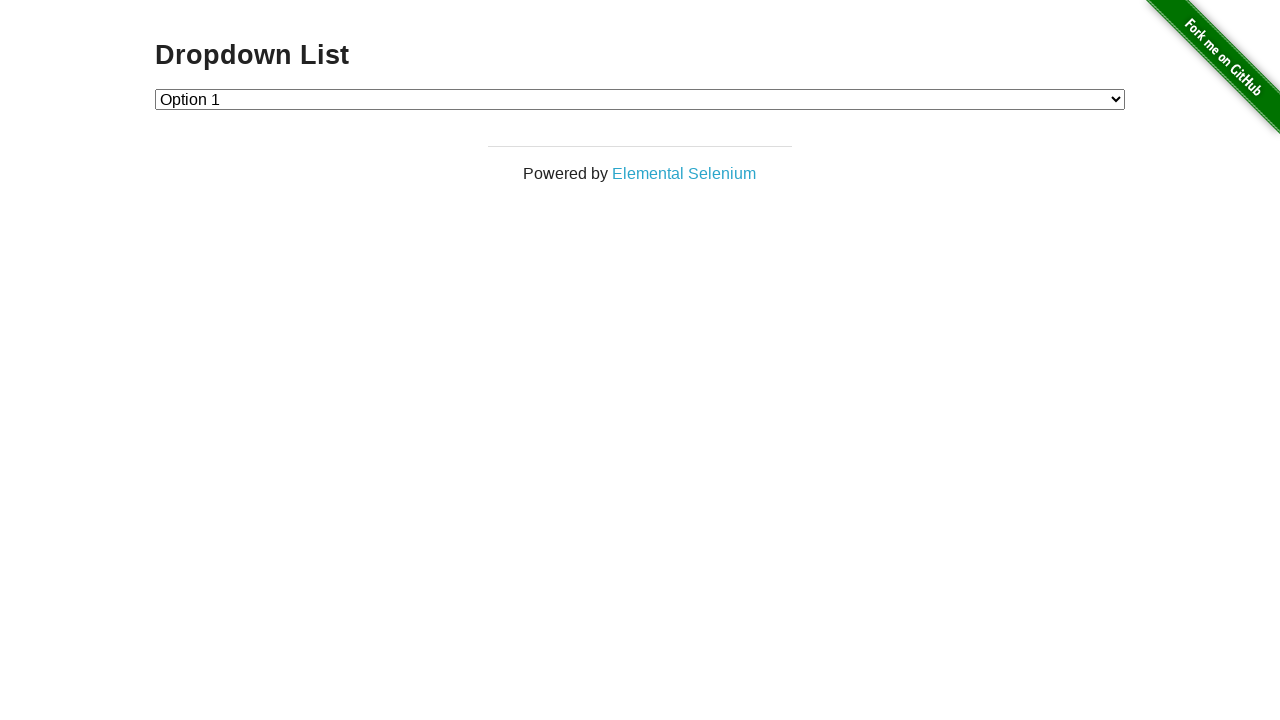

Verified Option 1 is selected again (value='1')
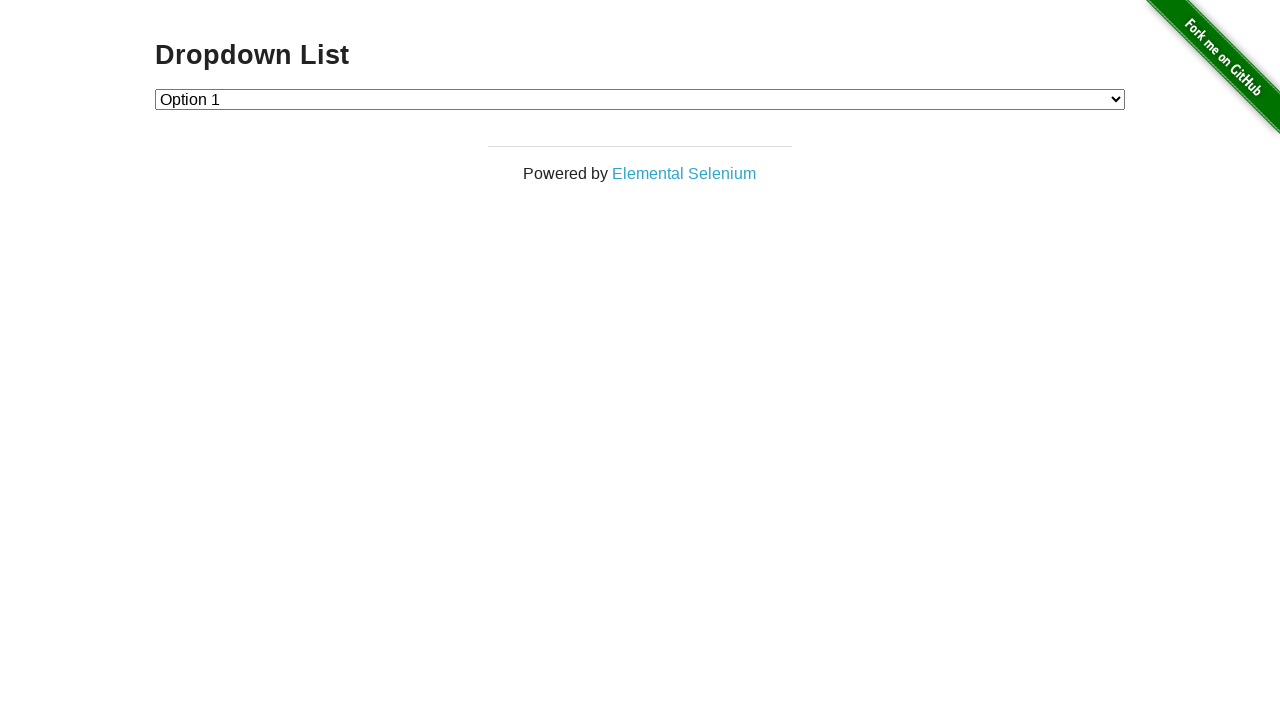

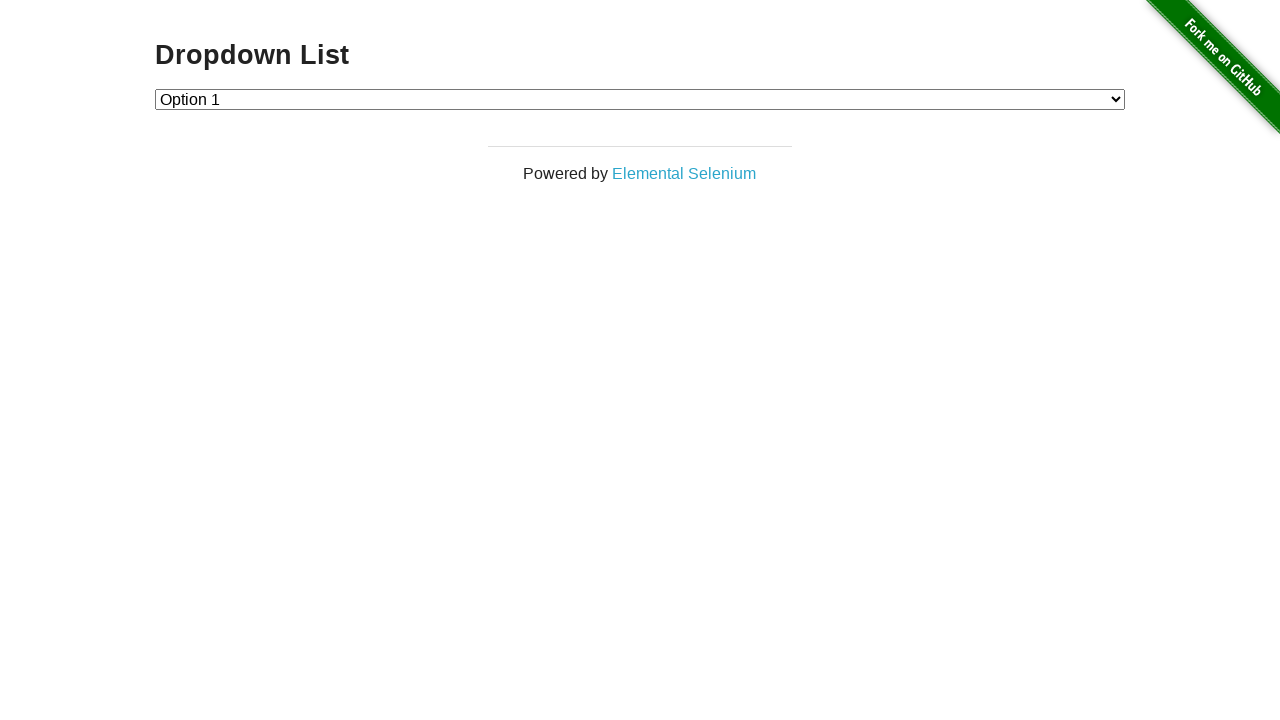